Tests multiple file upload functionality by selecting two files and verifying they are uploaded correctly

Starting URL: https://davidwalsh.name/demo/multiple-file-upload.php

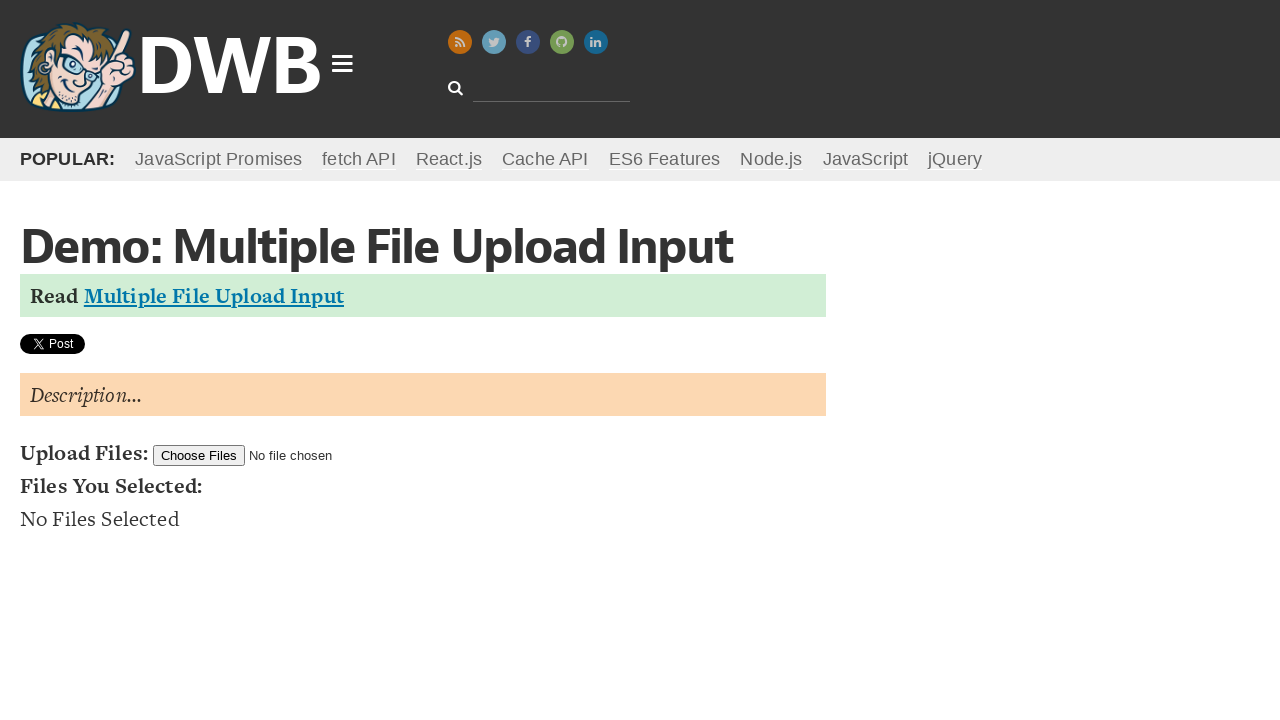

Created temporary test files for upload
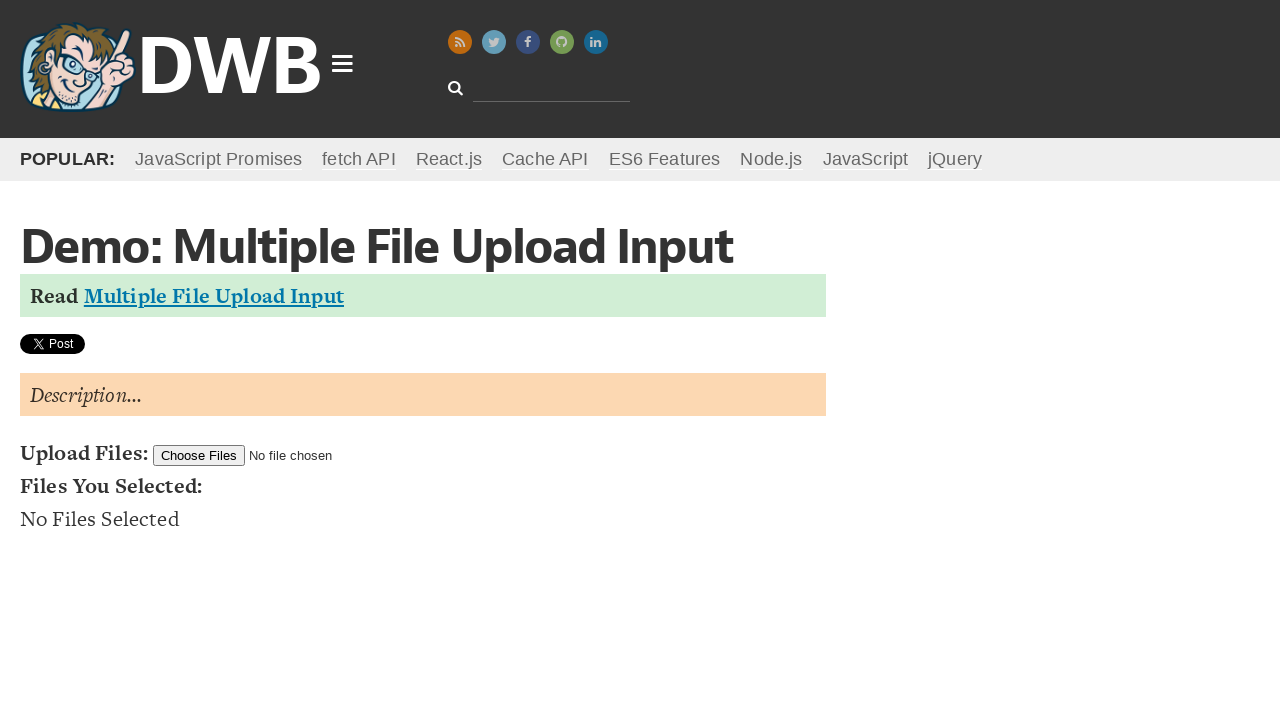

Selected two files for upload using file input
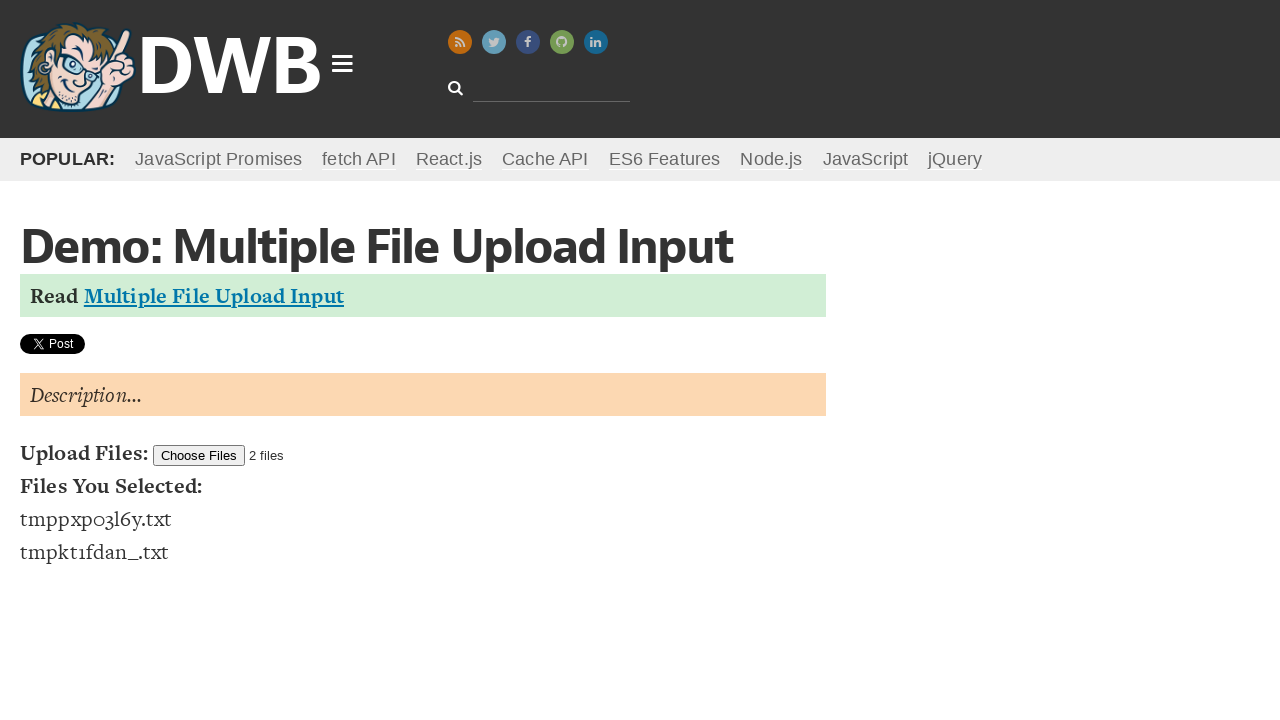

Files appeared in the upload list
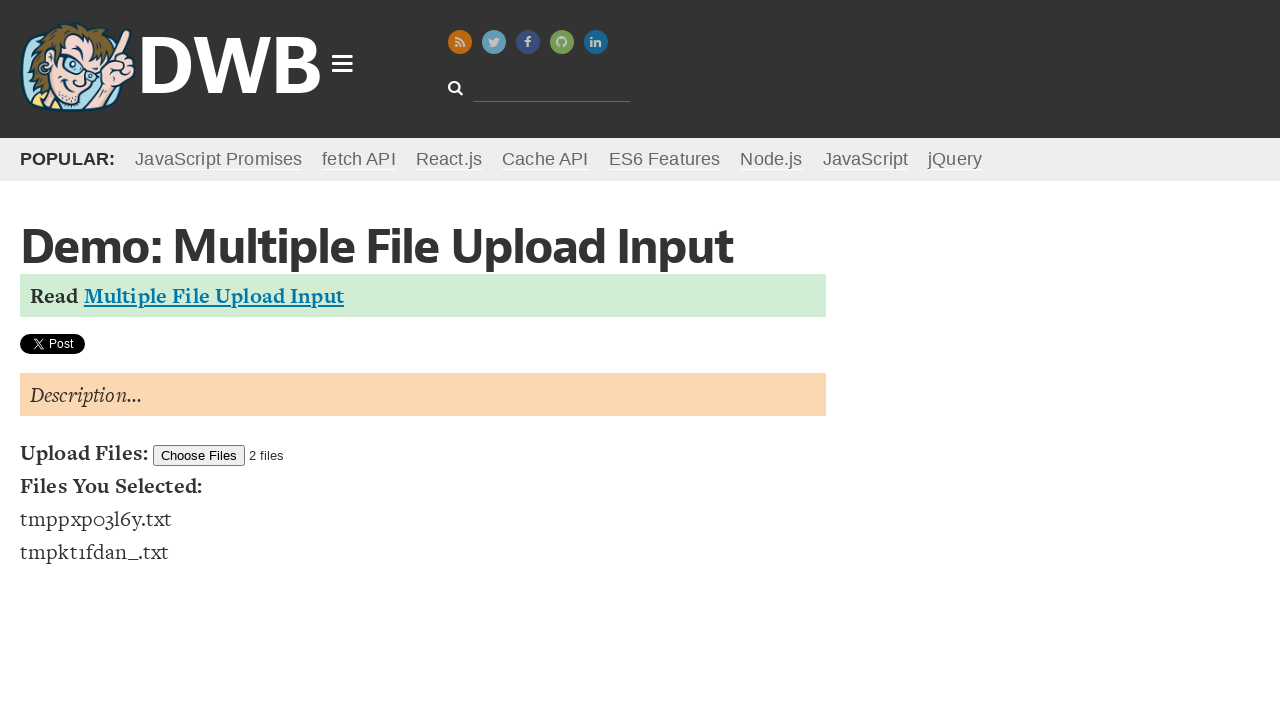

Verified that 2 files were successfully uploaded
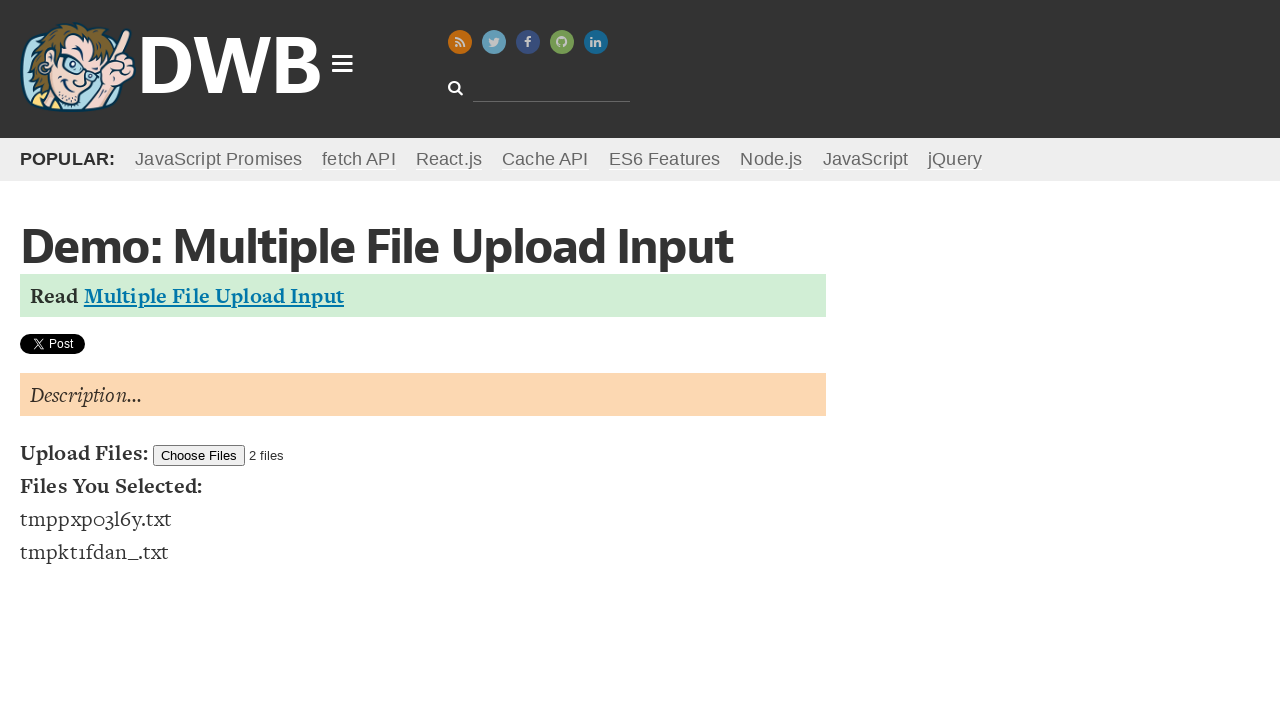

Cleaned up temporary test files
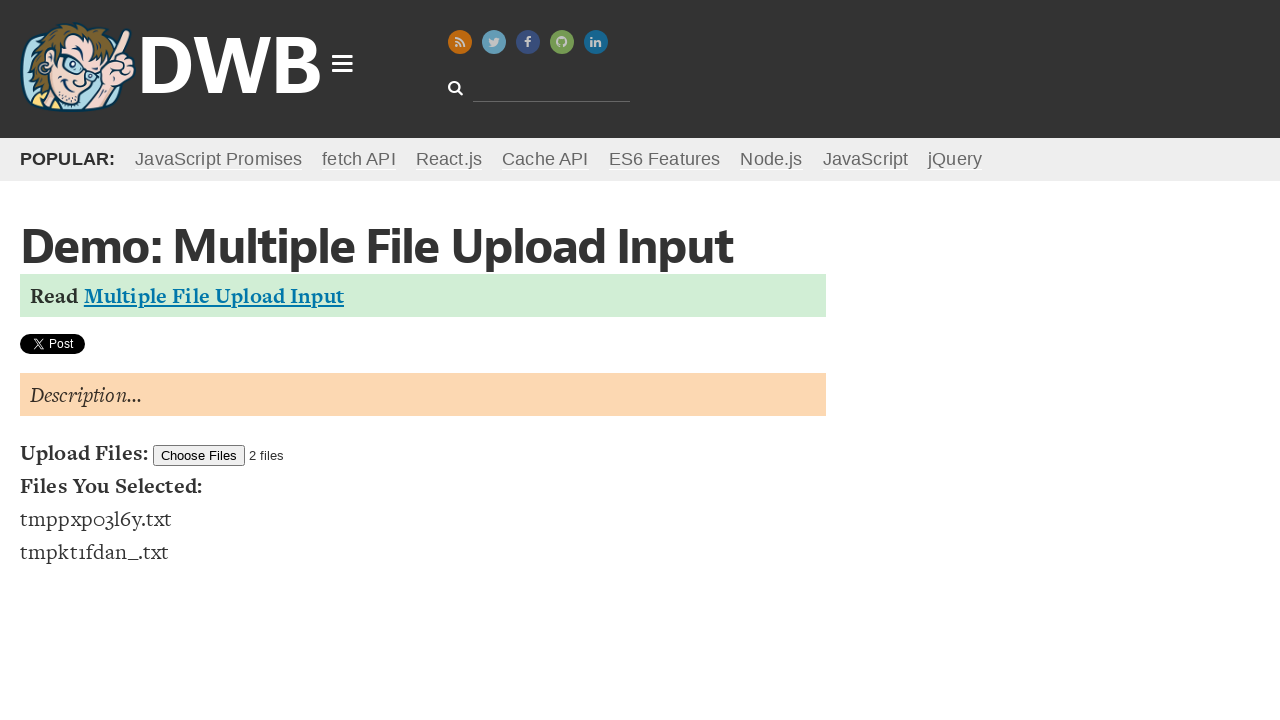

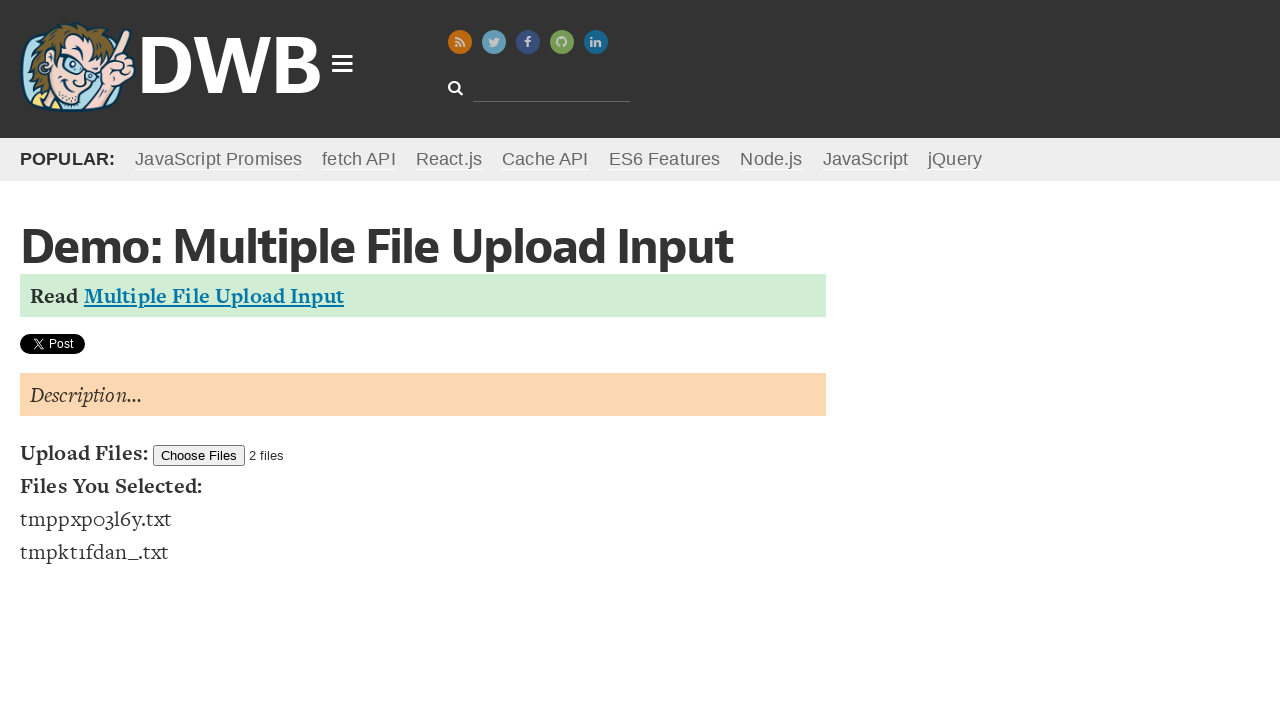